Tests that clicking the tour save button without being signed in shows a sign-in required message

Starting URL: https://travel-advisor-self.vercel.app/?departingDate=06/04/2022&departingLocation=YUL&goingToLocation=AMD

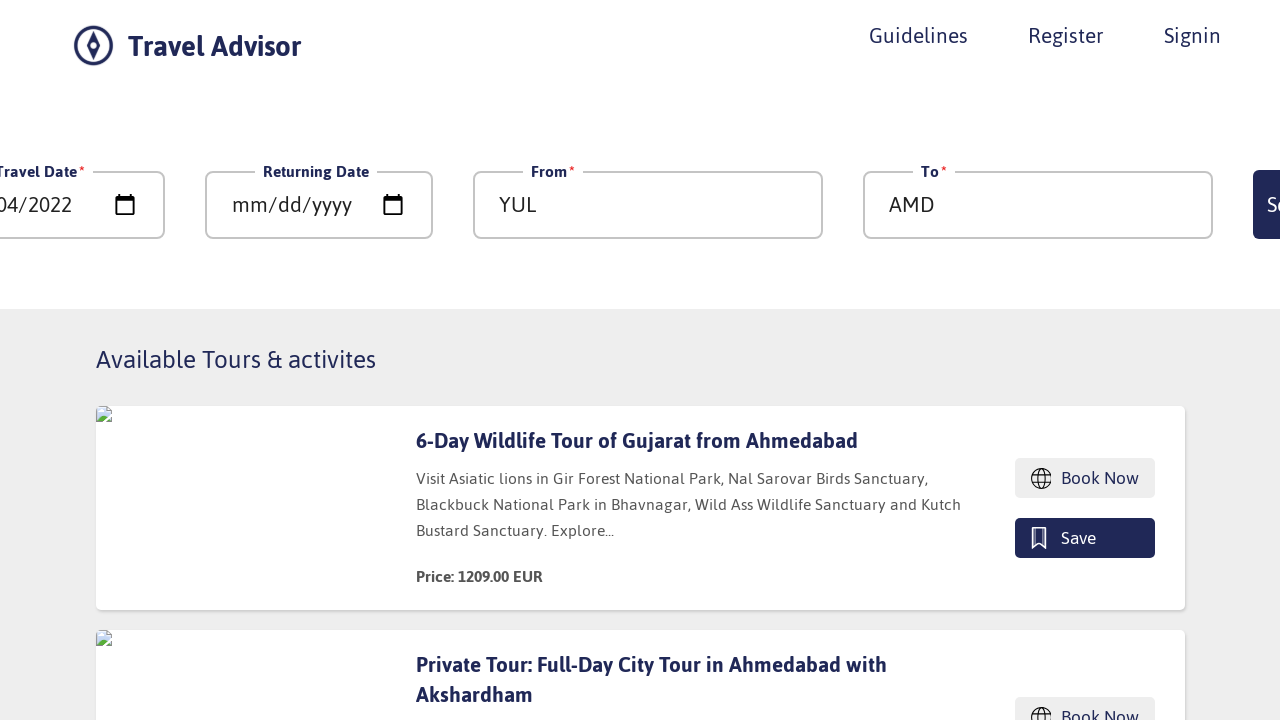

Clicked tour save button without being signed in at (1084, 538) on xpath=//*[@id='__next']/div/div/div/div[3]/div/div/div[1]/div[2]/button[2]
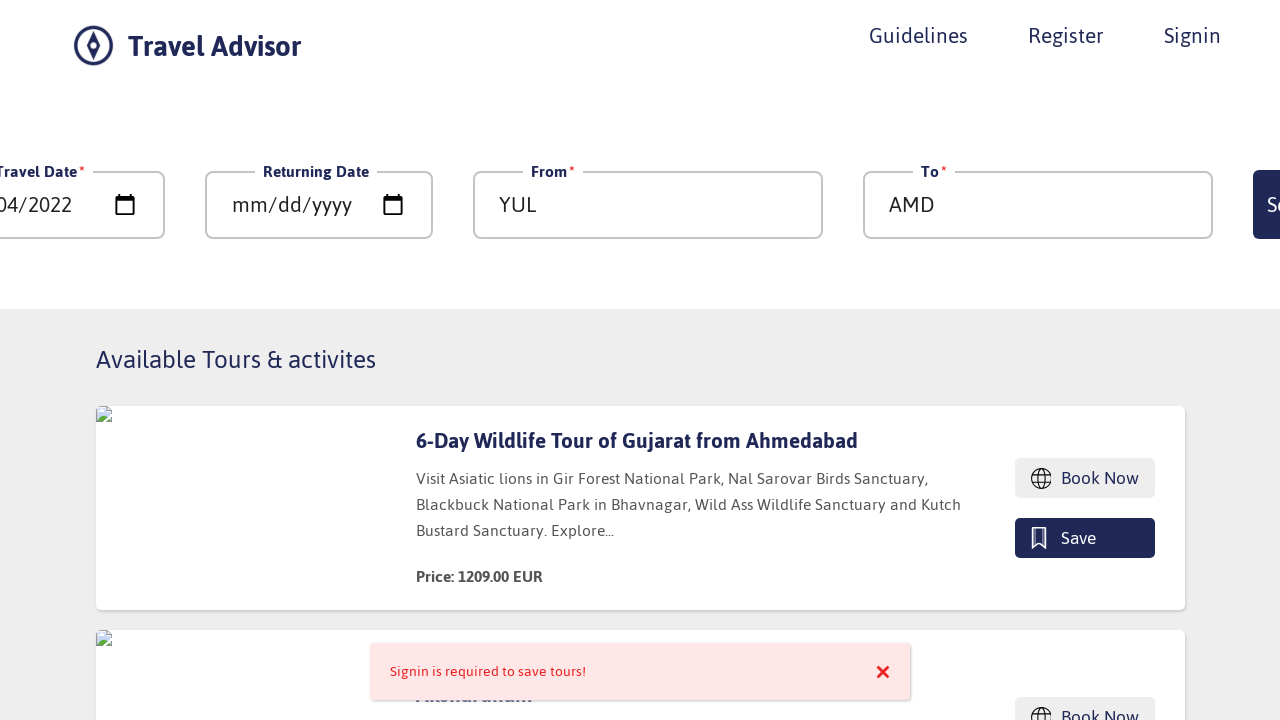

Sign-in required alert message appeared
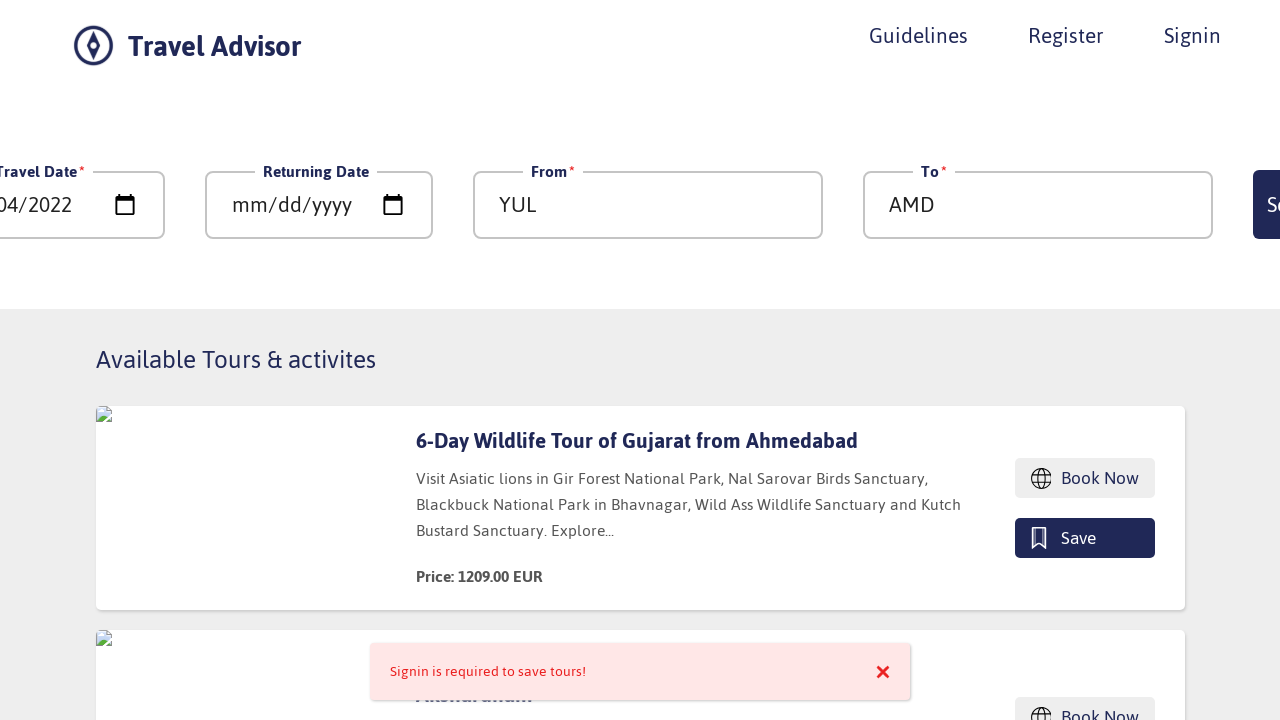

Verified alert message text is 'Signin is required to save tours!'
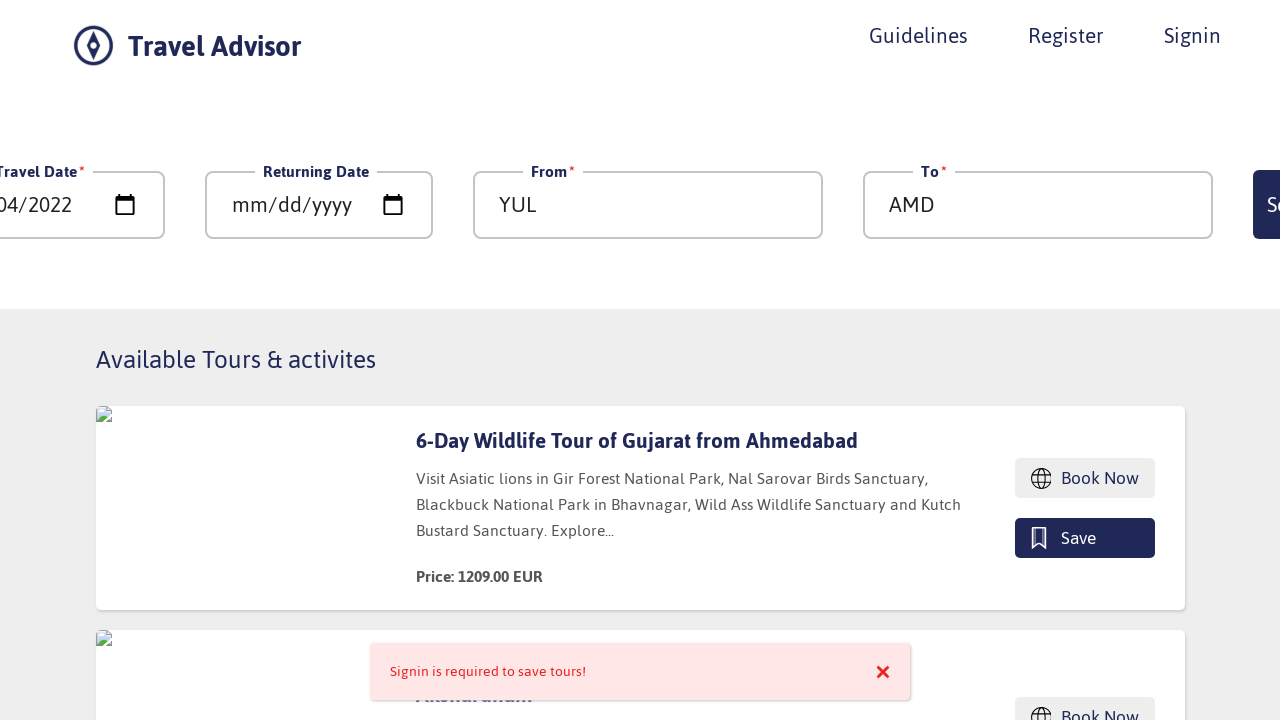

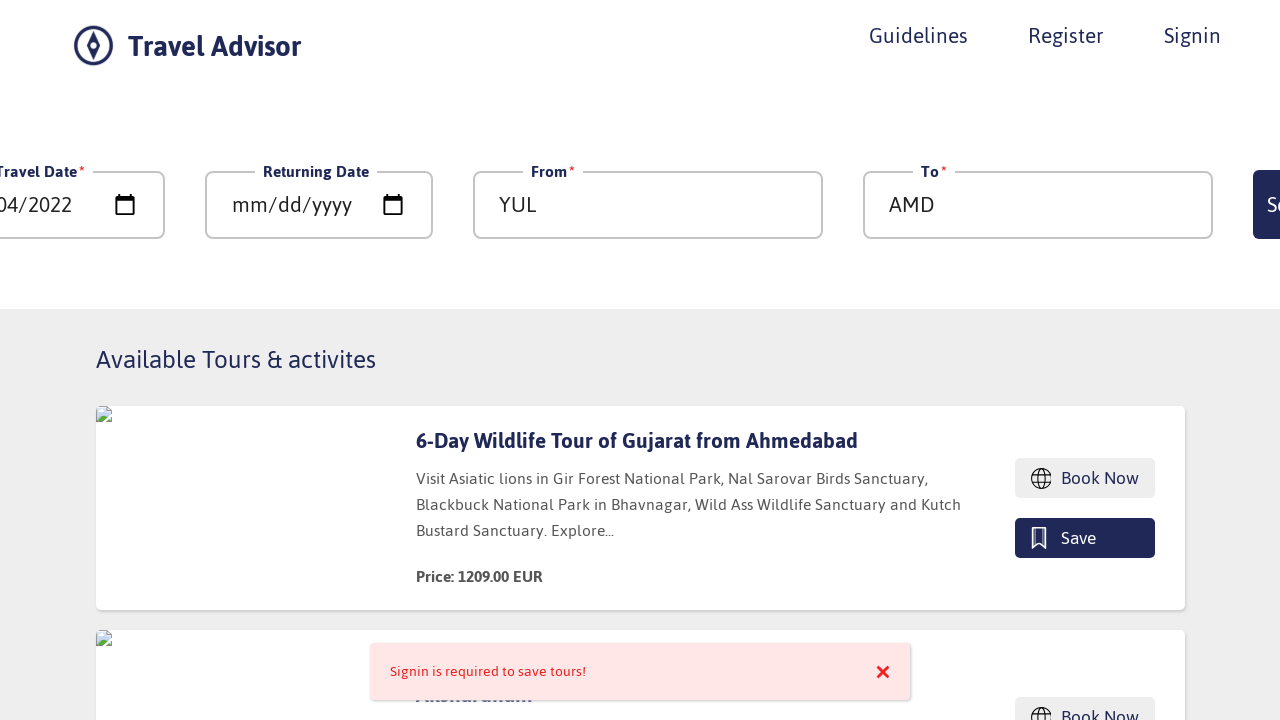